Tests the Add/Remove Elements functionality by clicking the Add Element button, verifying the Delete button appears, clicking Delete, and verifying the page header is still visible.

Starting URL: https://the-internet.herokuapp.com/add_remove_elements/

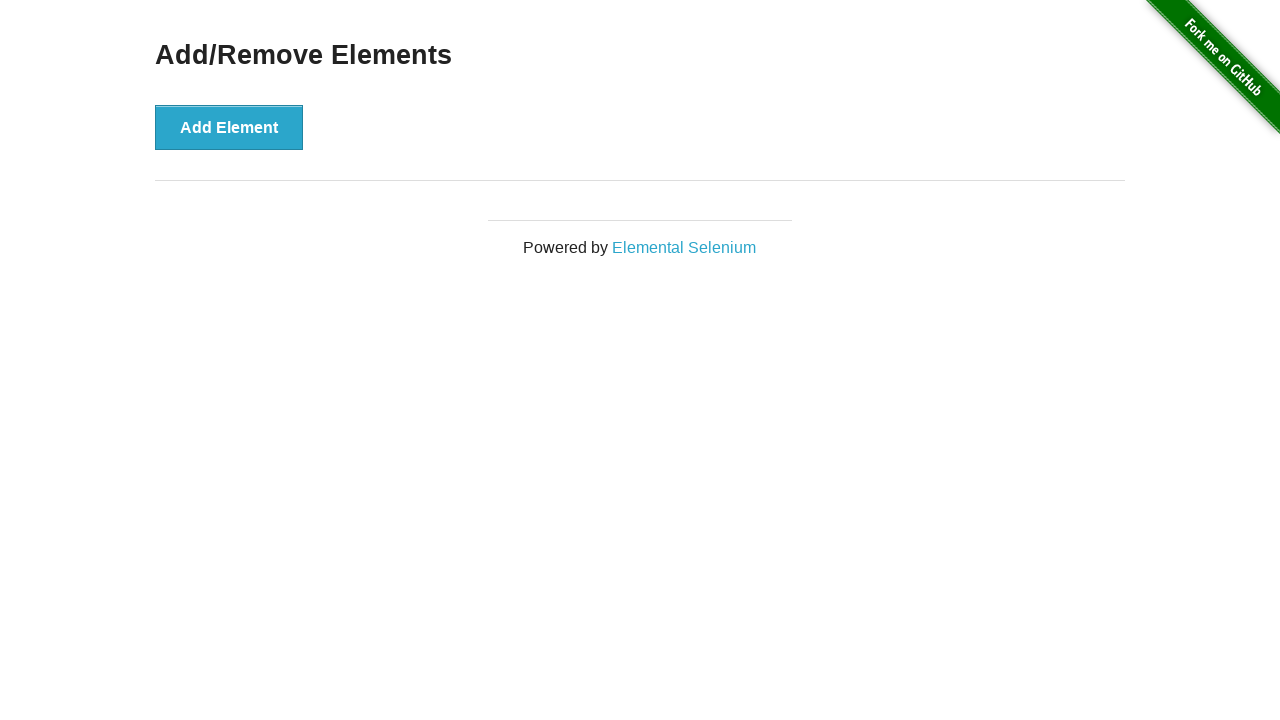

Clicked the Add Element button at (229, 127) on xpath=//*[text()='Add Element']
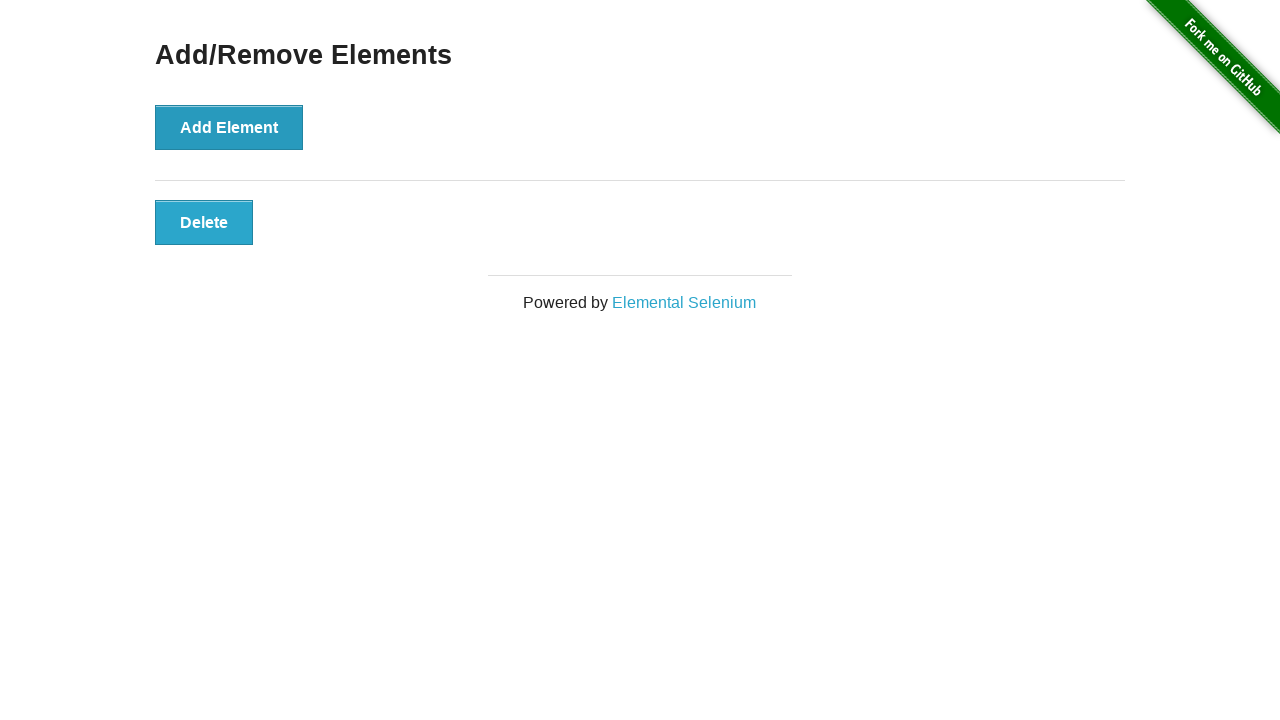

Delete button appeared and is visible
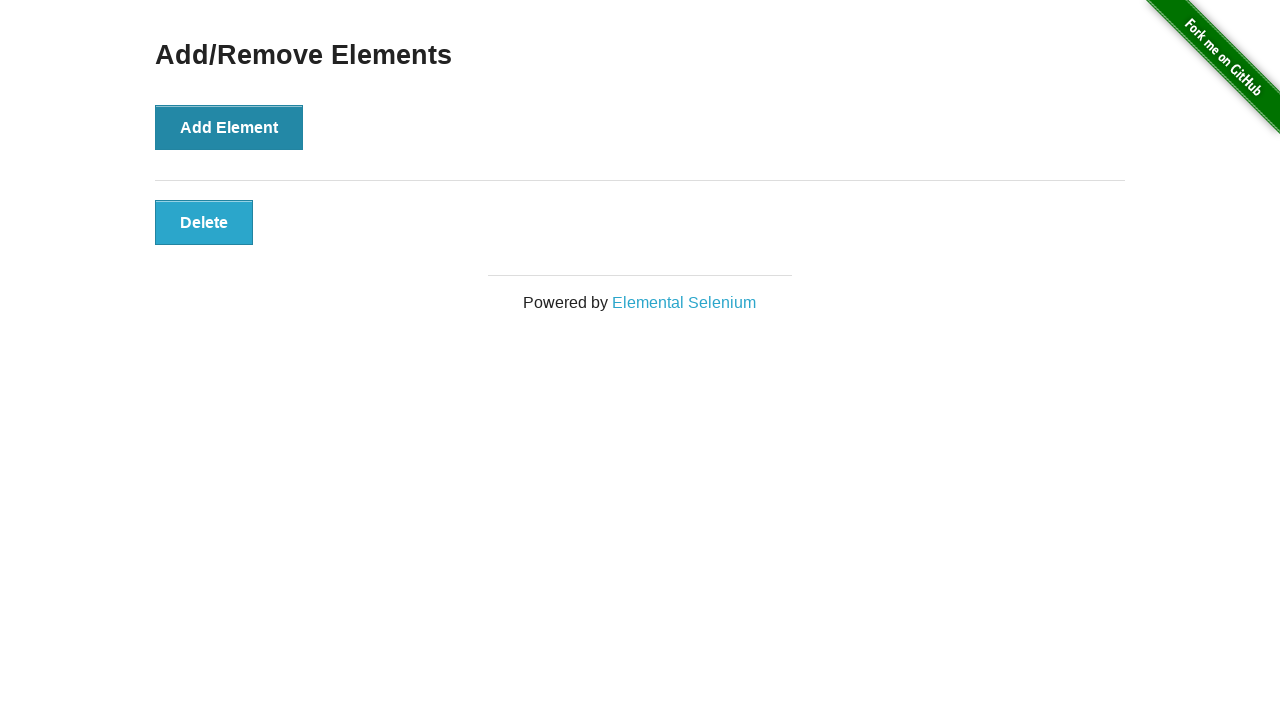

Clicked the Delete button at (204, 222) on xpath=//*[text()='Delete']
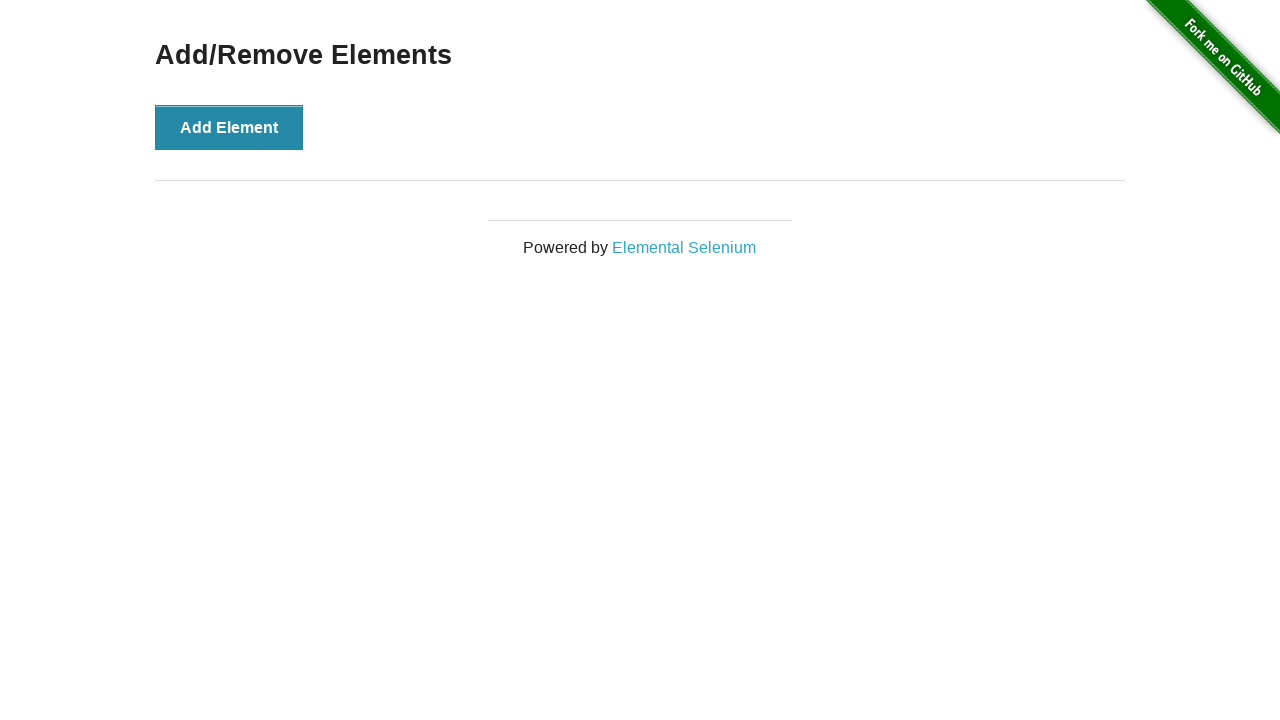

Verified the Add/Remove Elements header is still visible
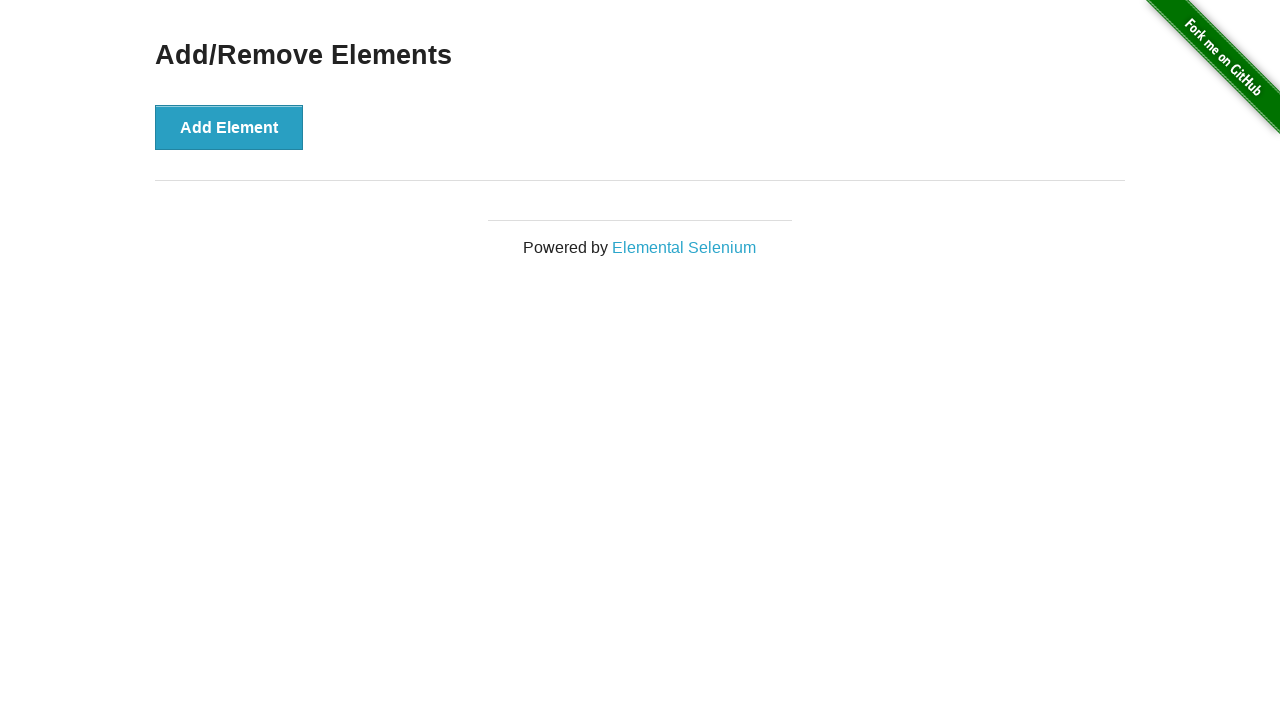

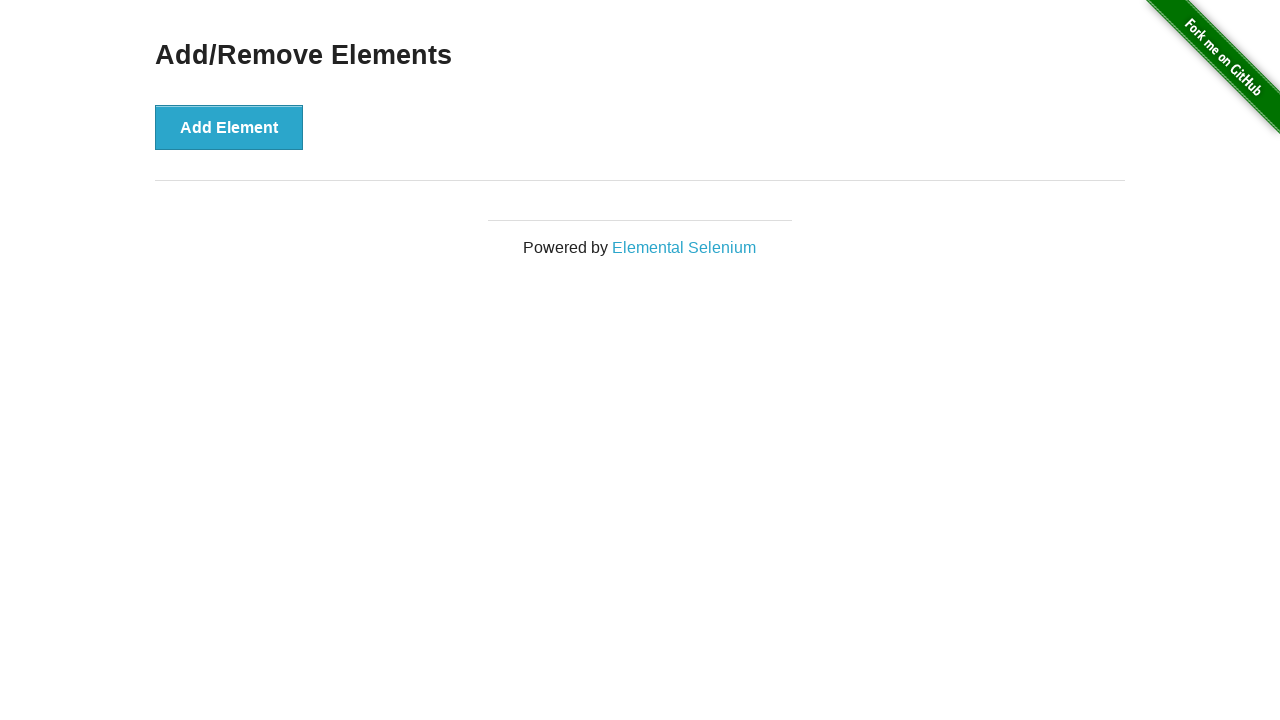